Tests page scrolling functionality by sending PAGE_DOWN key to a button element on a popup menu sample page

Starting URL: http://deluxe-menu.com/popup-mode-sample.html

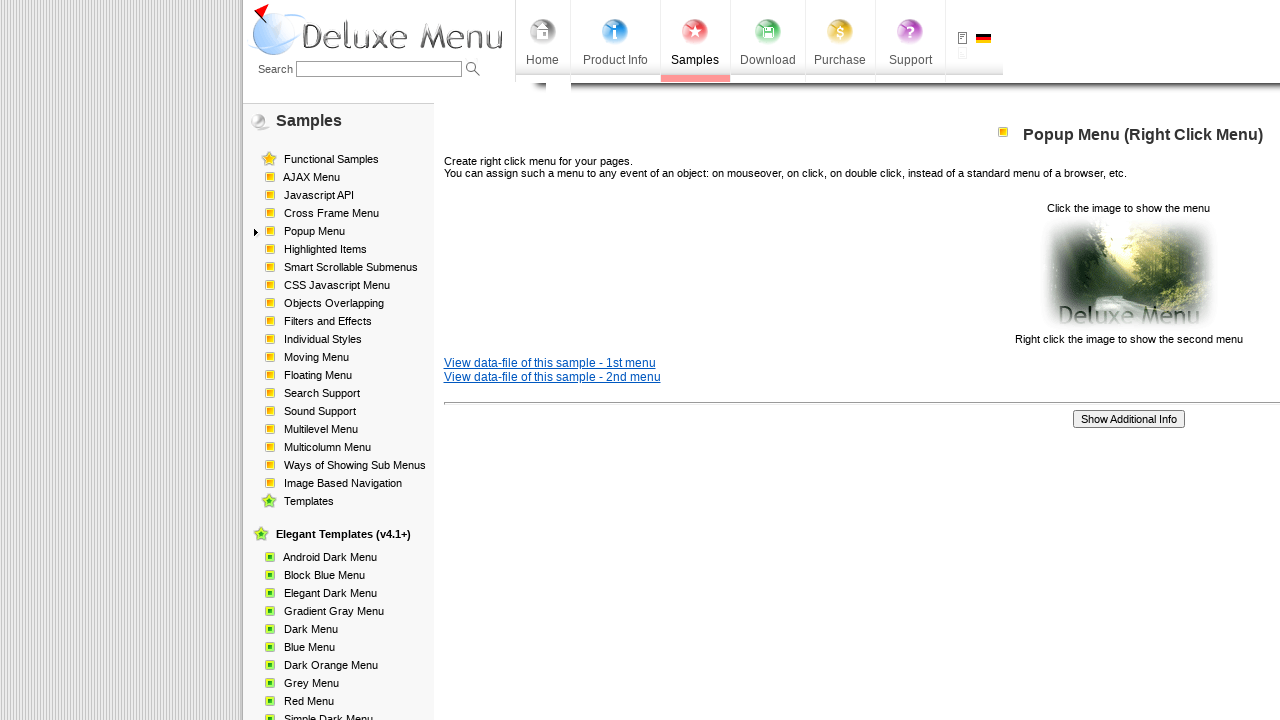

Page loaded - domcontentloaded state reached
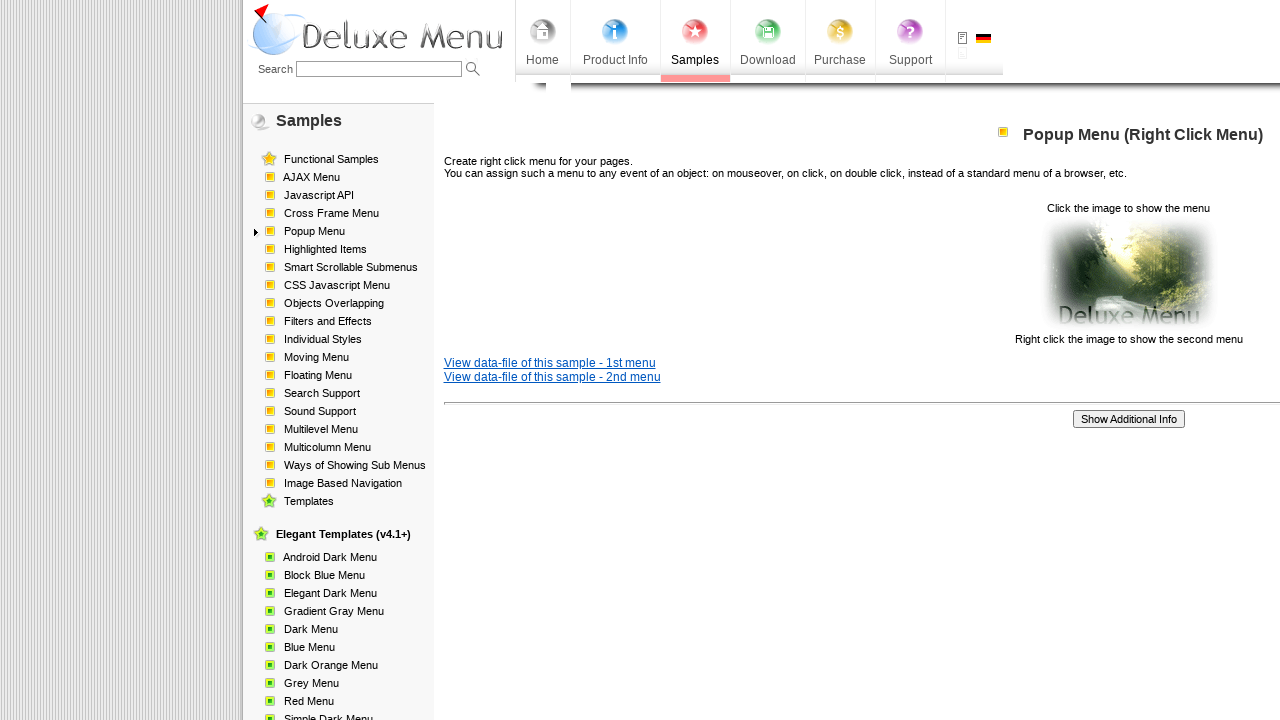

Sent PAGE_DOWN key to button element to scroll popup menu on input[type='button'] >> nth=0
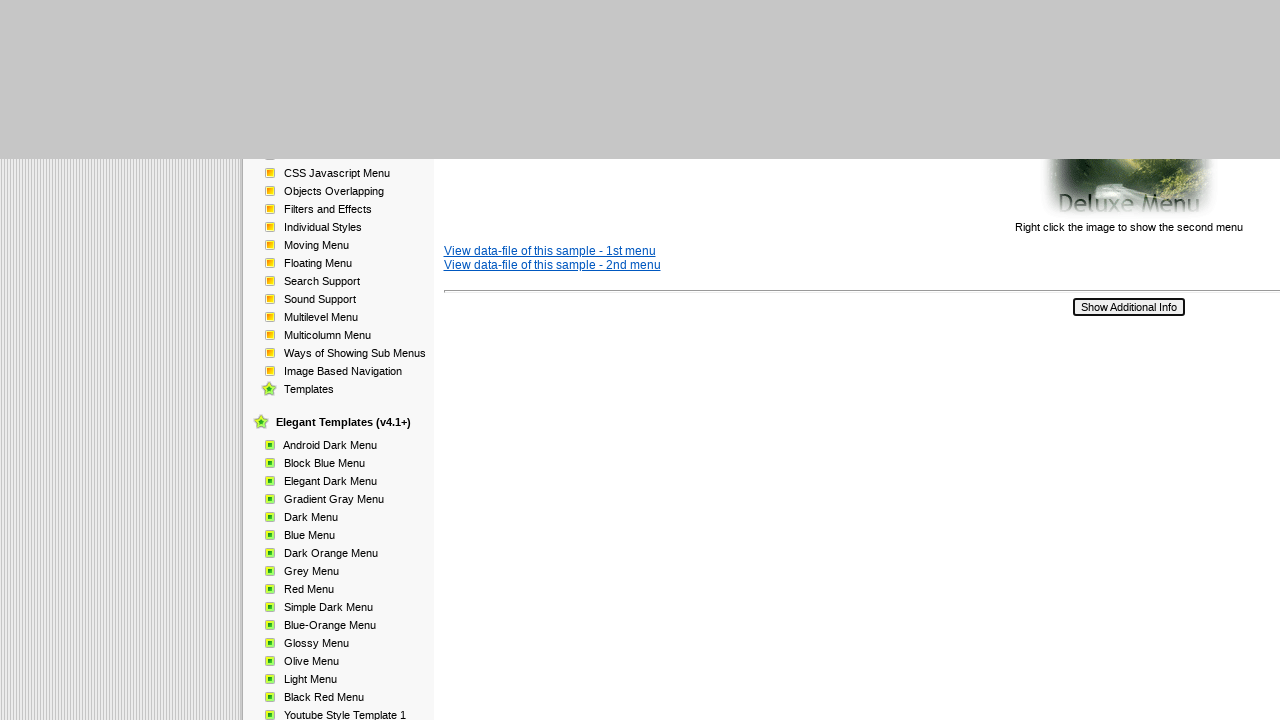

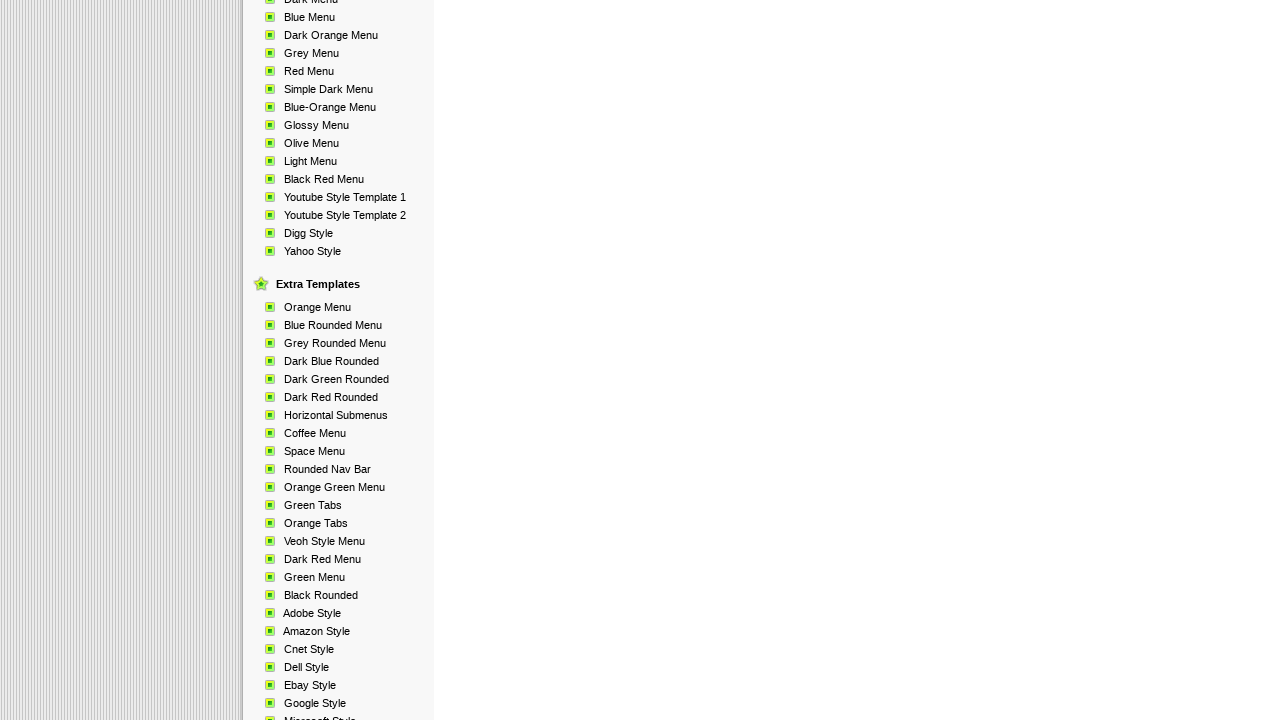